Tests a demo registration form by filling out all fields (personal info, contact details, preferences, date of birth, password) and submitting, then verifies the registration details are displayed correctly.

Starting URL: https://anatoly-karpovich.github.io/demo-registration-form/

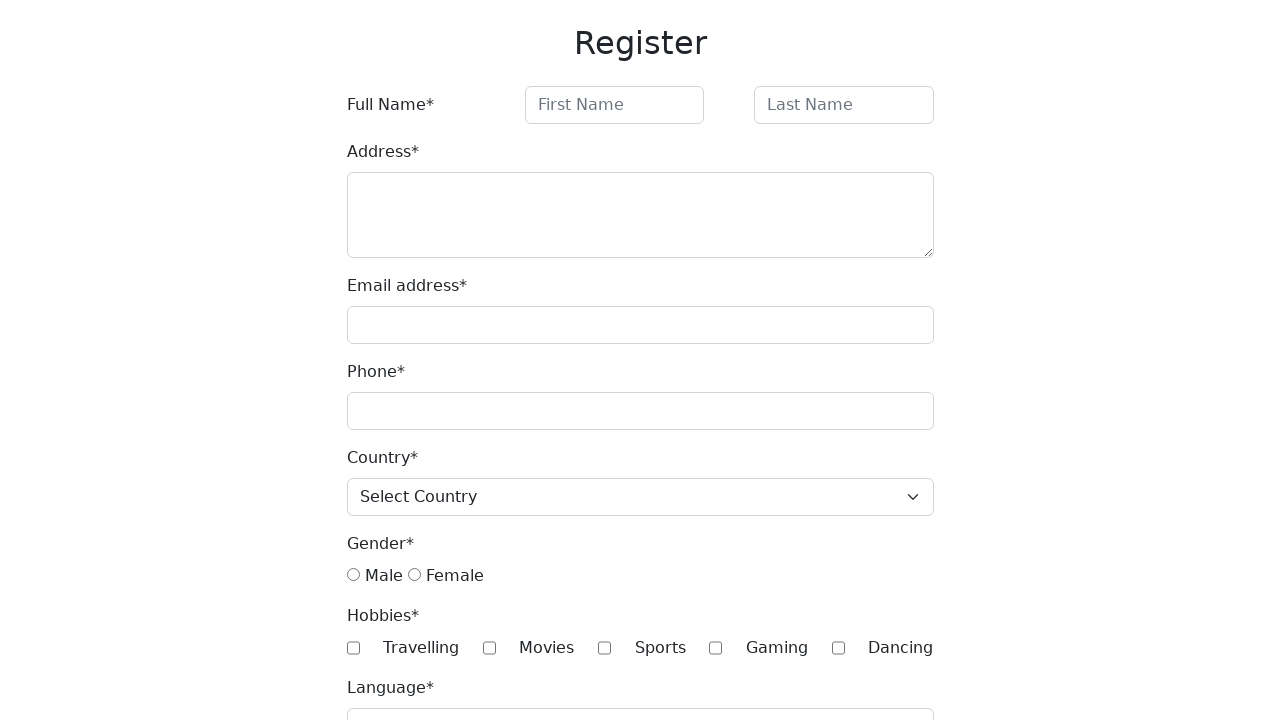

Filled first name field with 'Dmitry' on #firstName
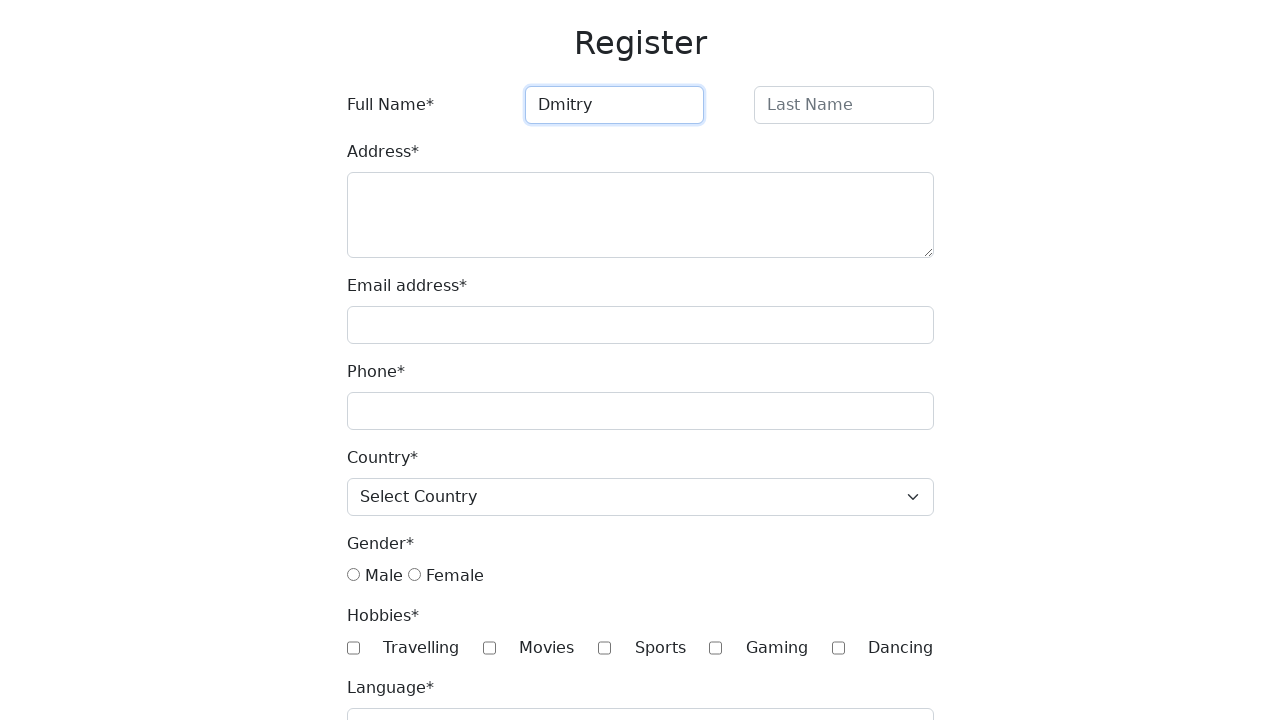

Filled last name field with 'Trunov' on #lastName
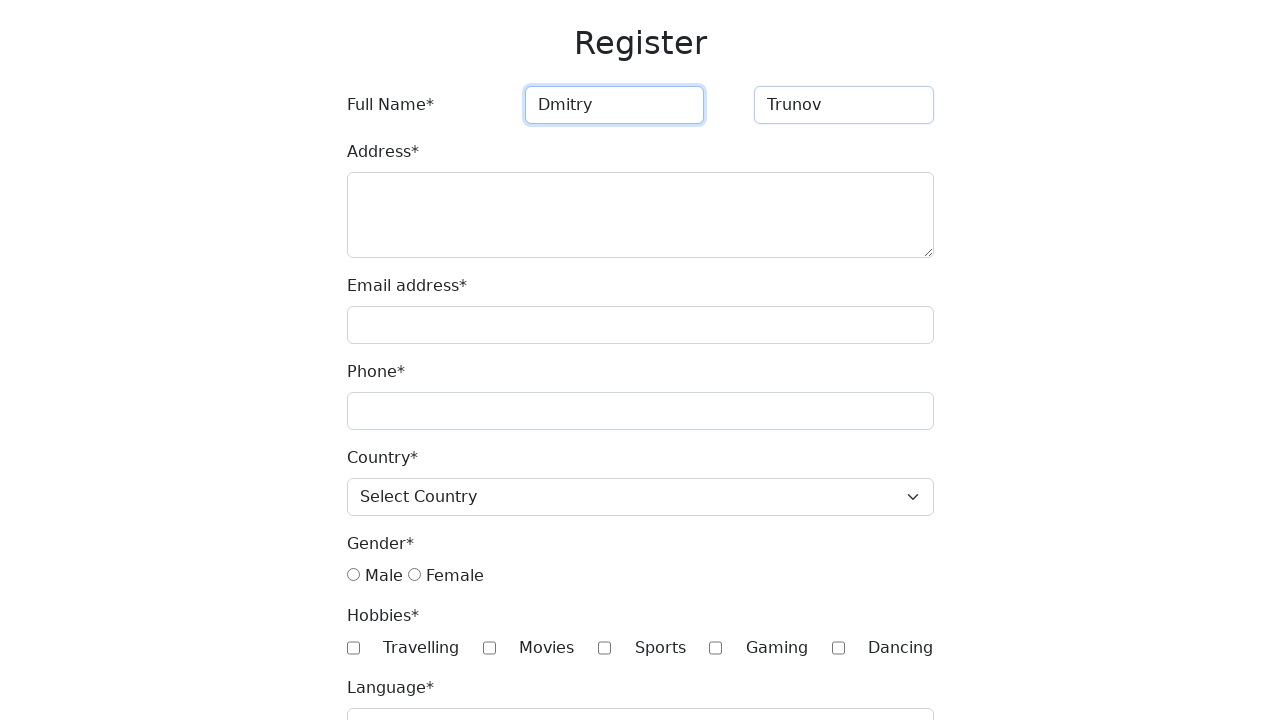

Filled address field with 'Astrakhan, Babaevskogo street 39 apartment 4' on #address
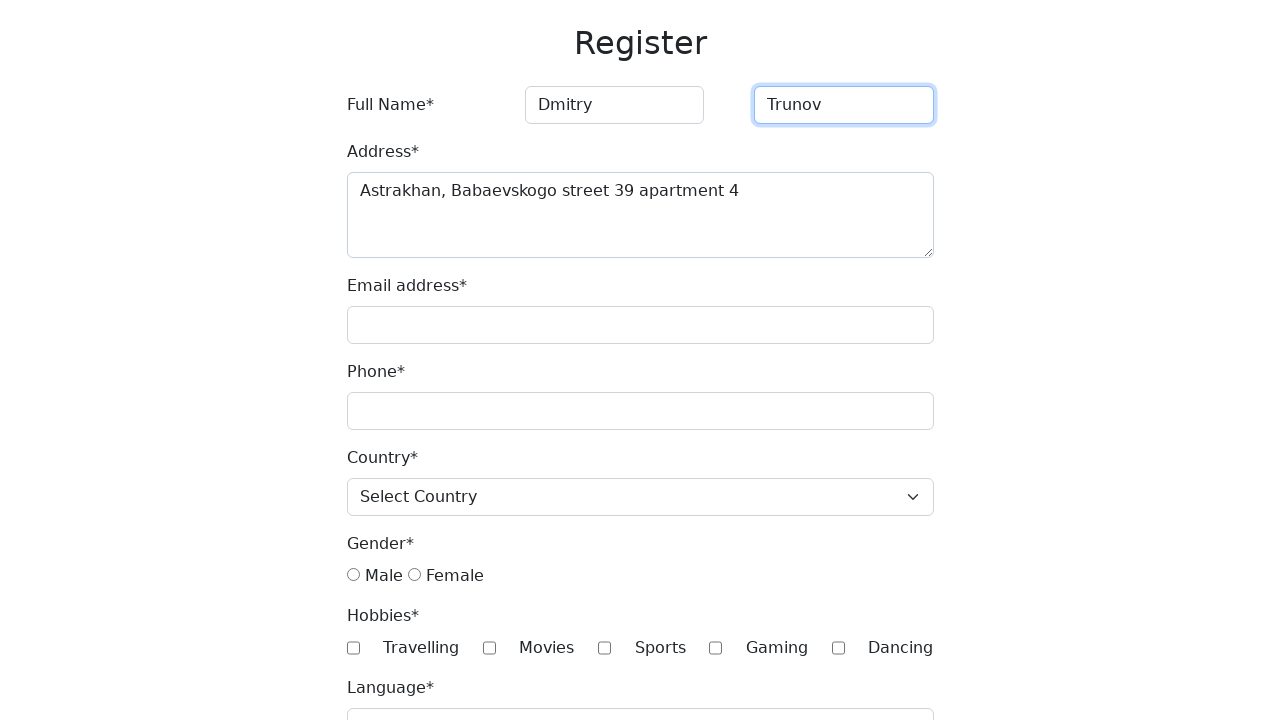

Filled email field with 'oldfag.87@gmail.com' on #email
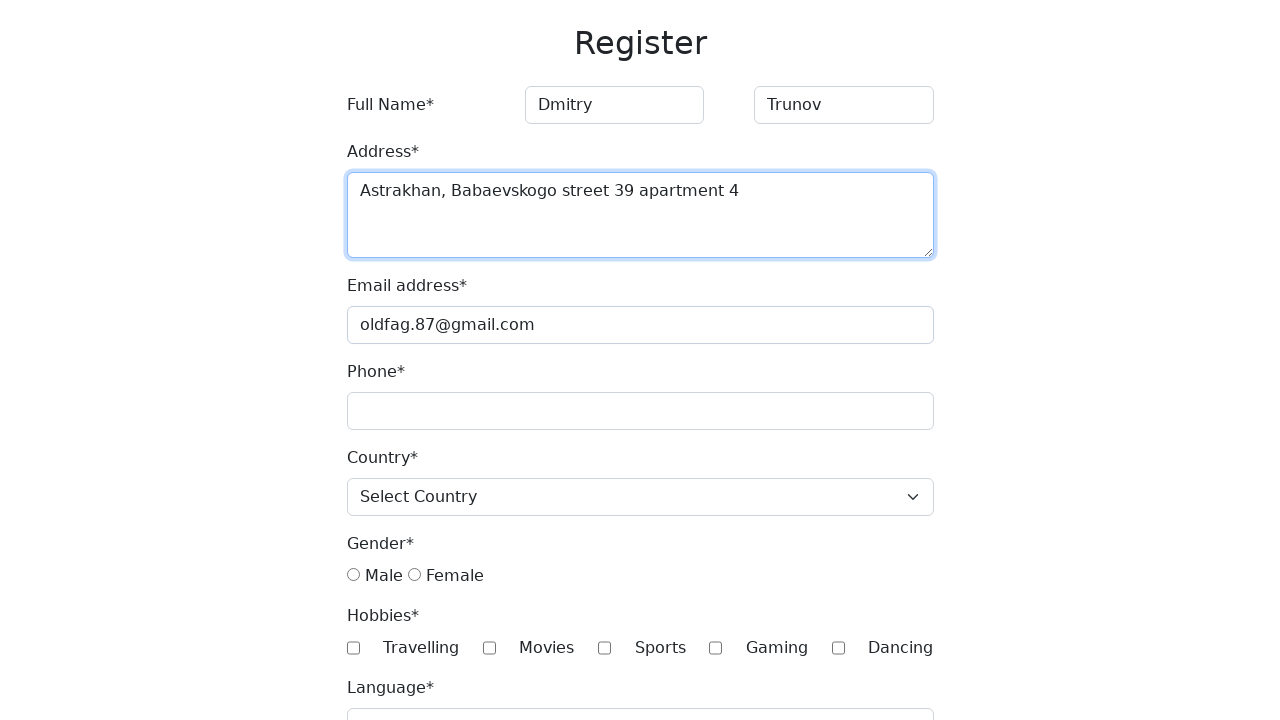

Filled phone field with '89272820819' on #phone
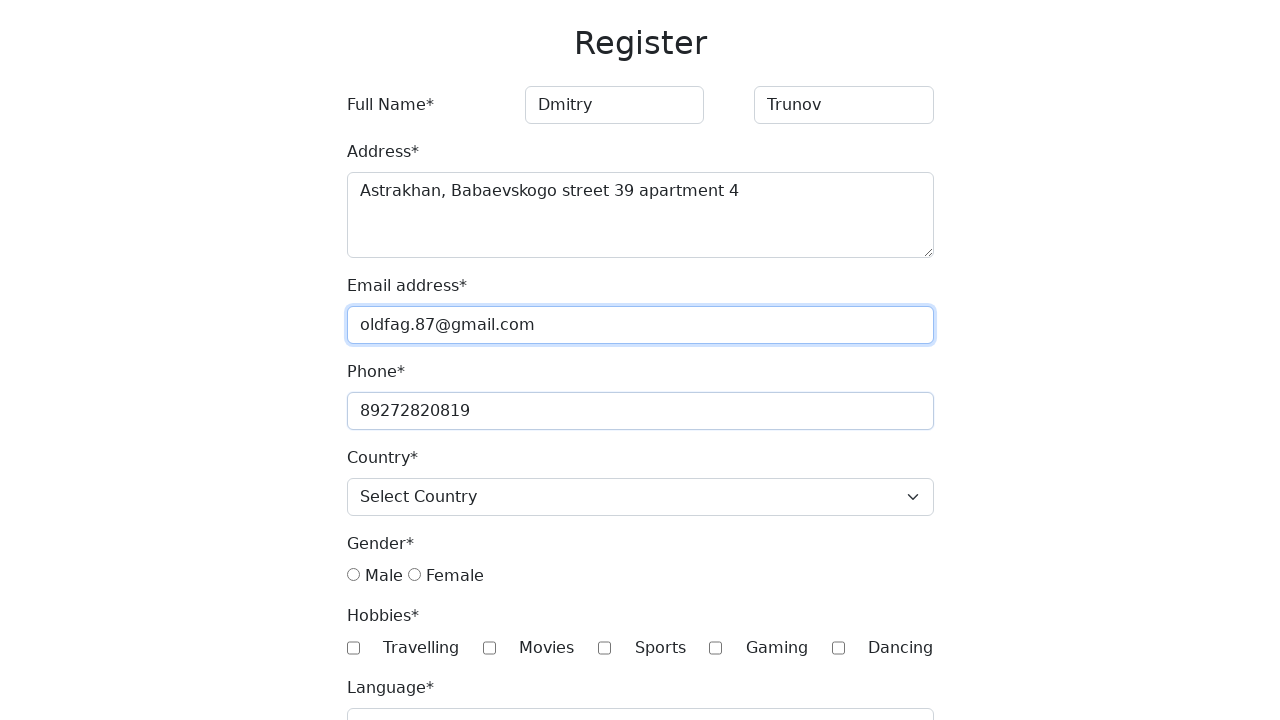

Selected country 'USA' from dropdown on #country
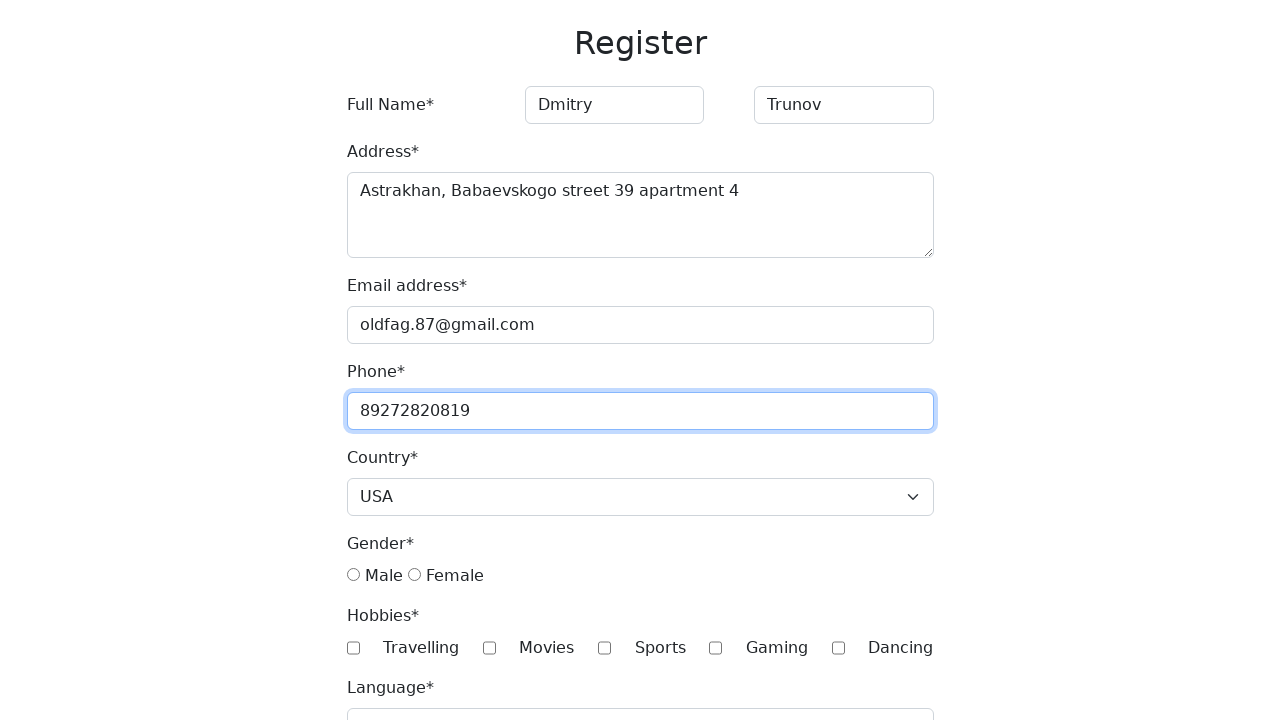

Selected male gender radio button at (353, 575) on xpath=//*[@type="radio"][1]
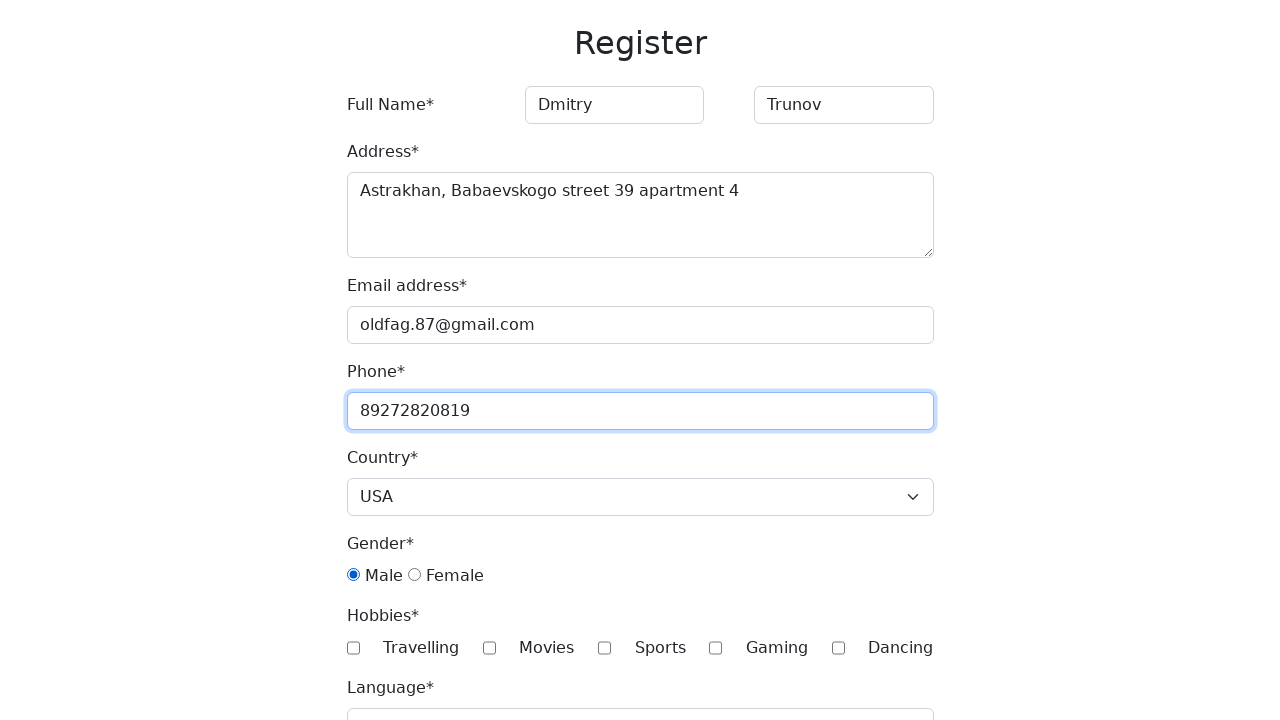

Checked 'Travelling' hobby checkbox at (353, 648) on [value="Travelling"]
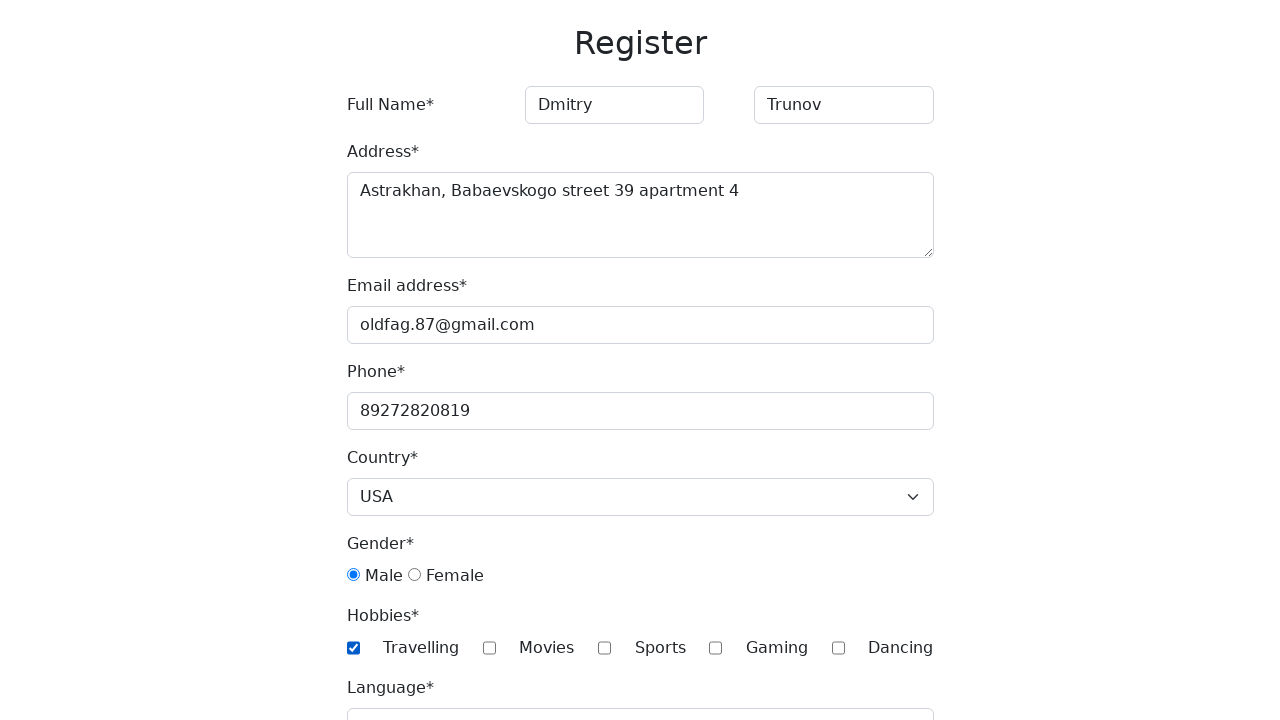

Checked 'Sports' hobby checkbox at (605, 648) on [value="Sports"]
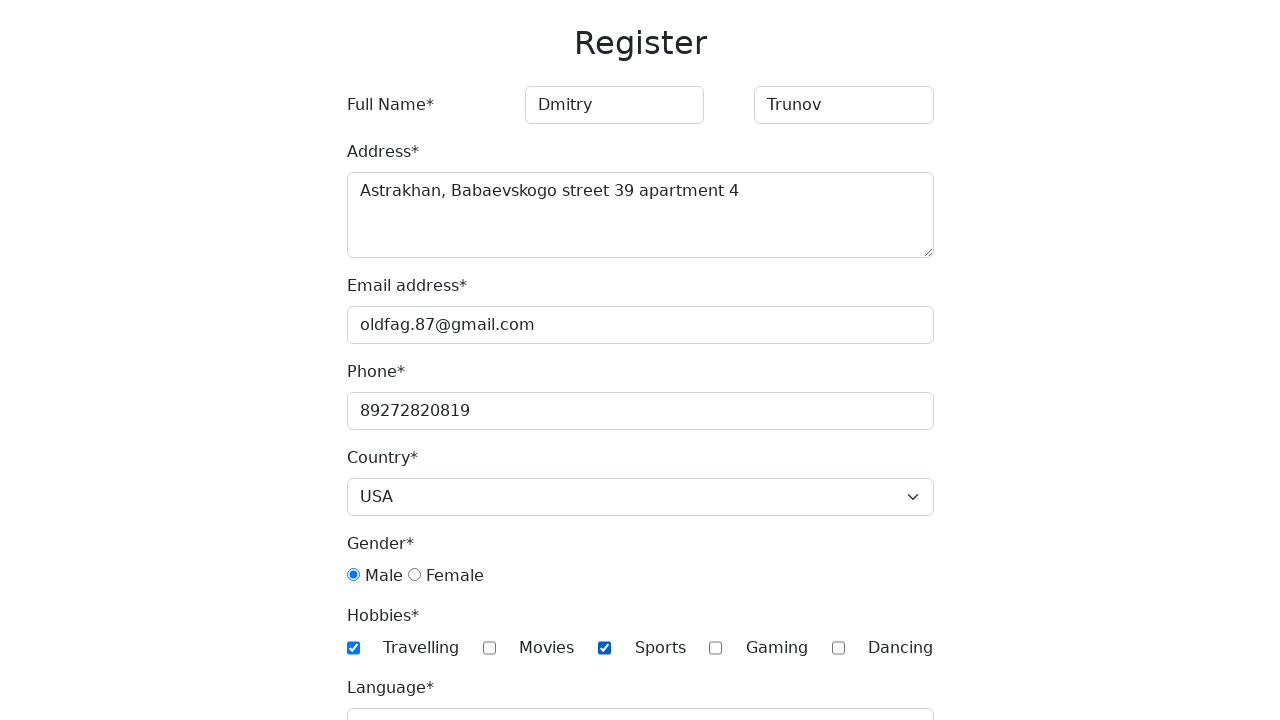

Checked 'Gaming' hobby checkbox at (716, 648) on [value="Gaming"]
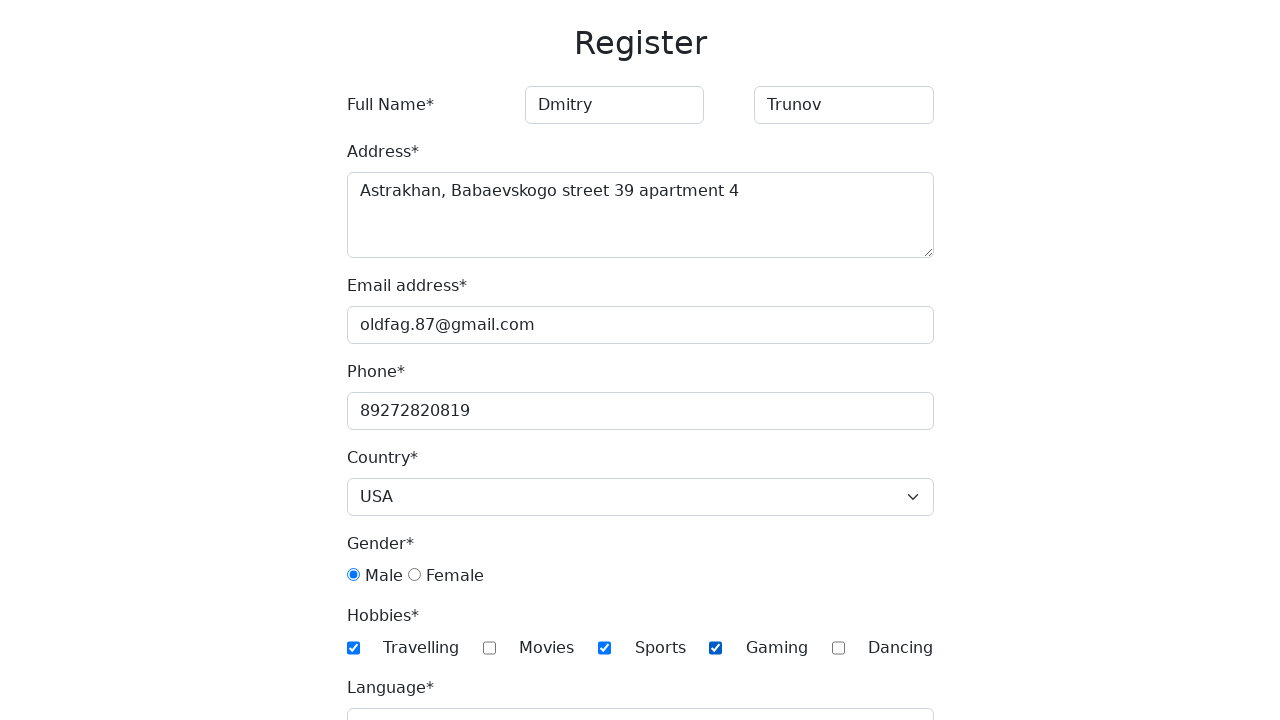

Filled language field with 'English, Russian' on #language
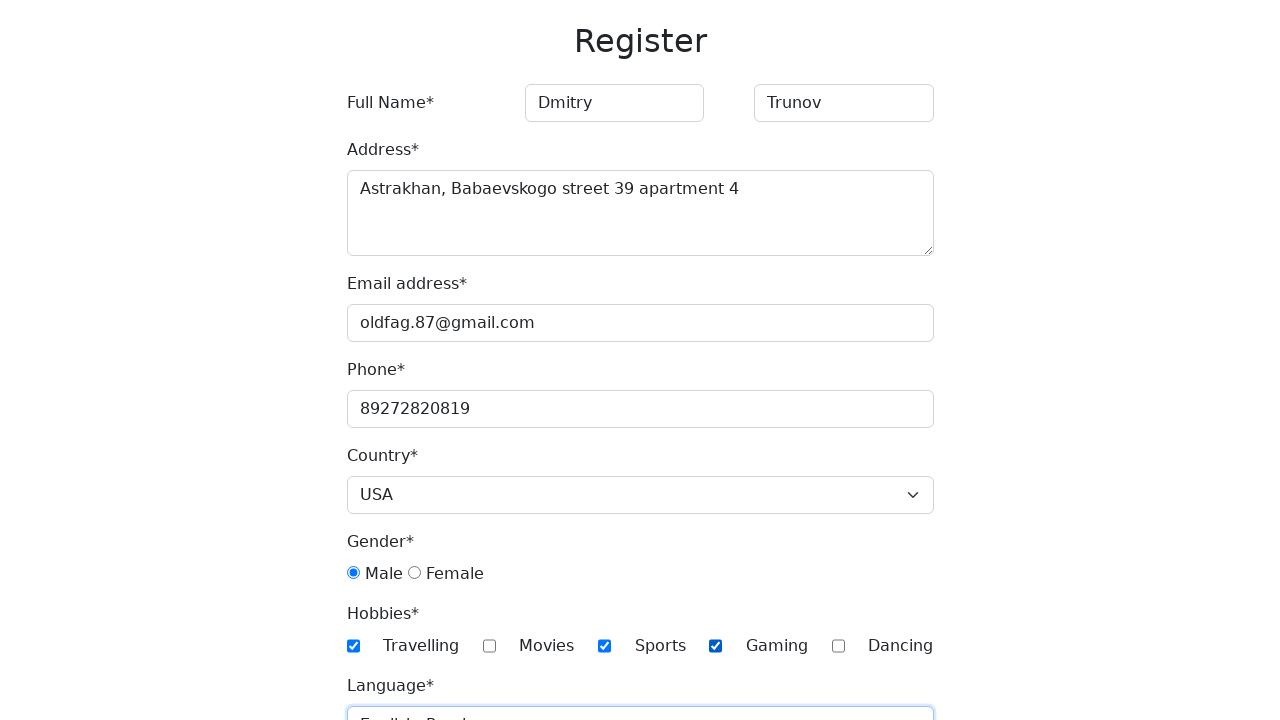

Selected skills 'JavaScript' and 'Java' from multi-select on #skills
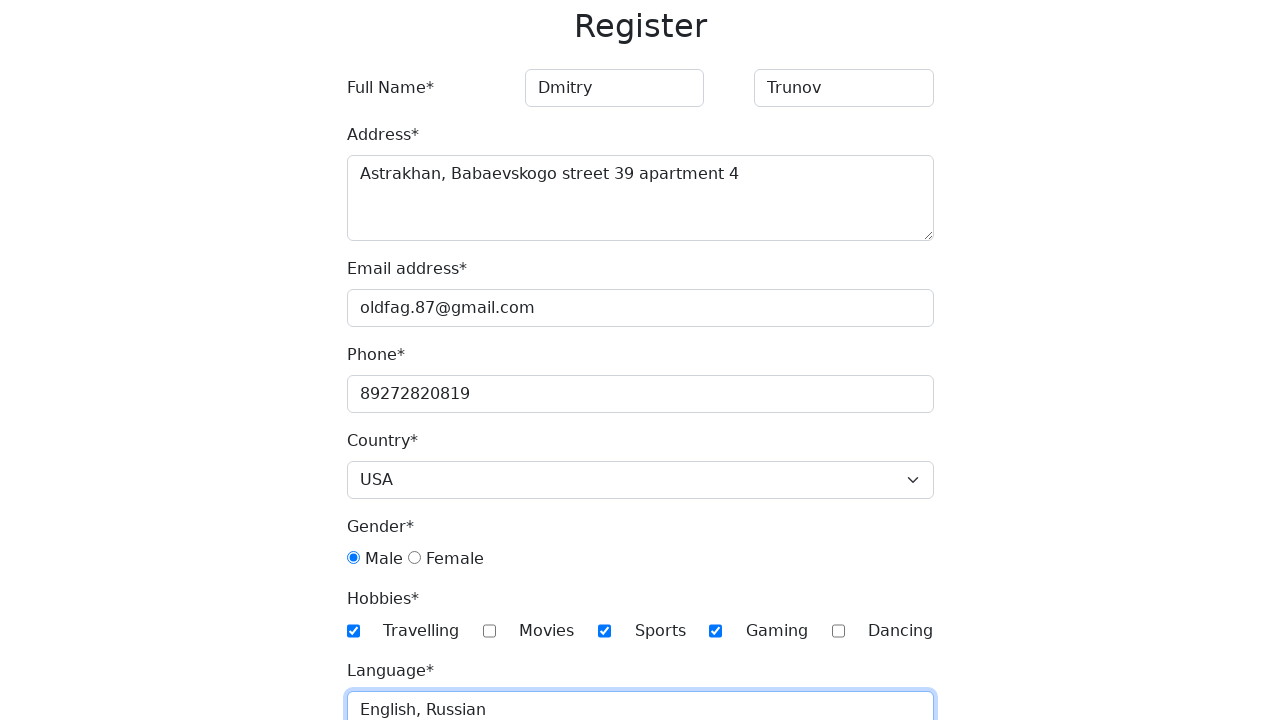

Selected birth year '1987' on #year
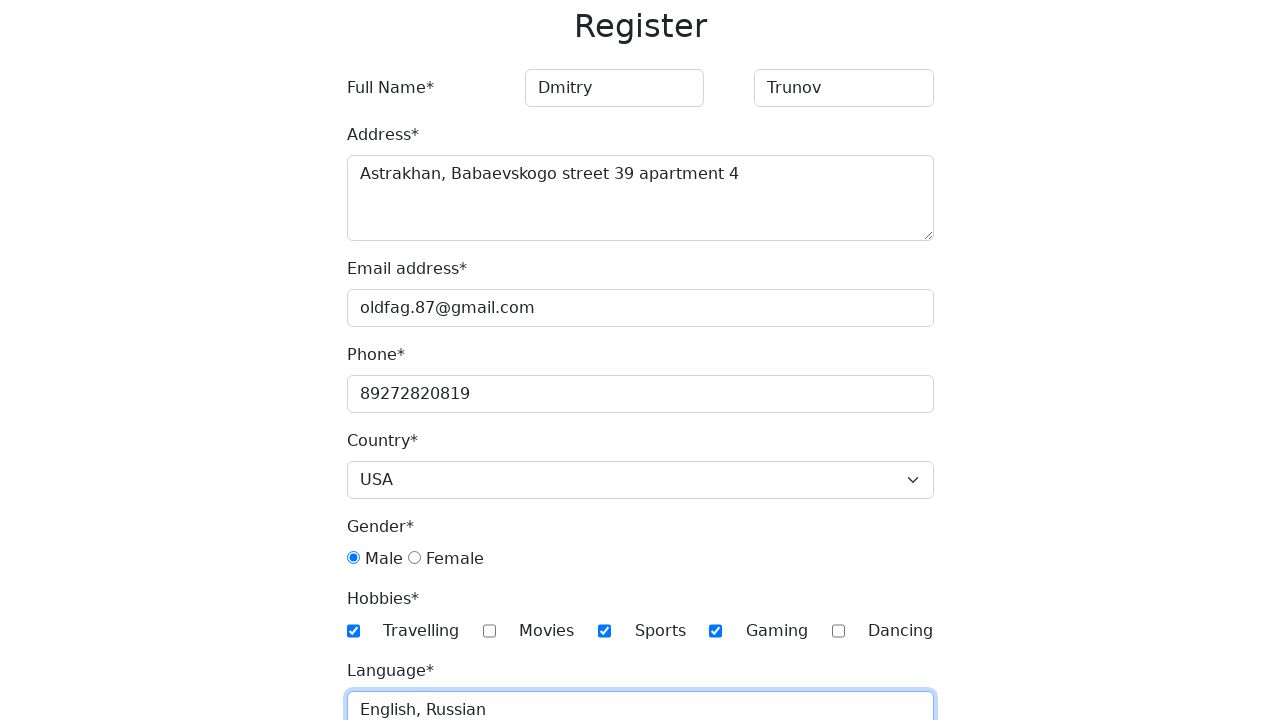

Selected birth month 'June' on #month
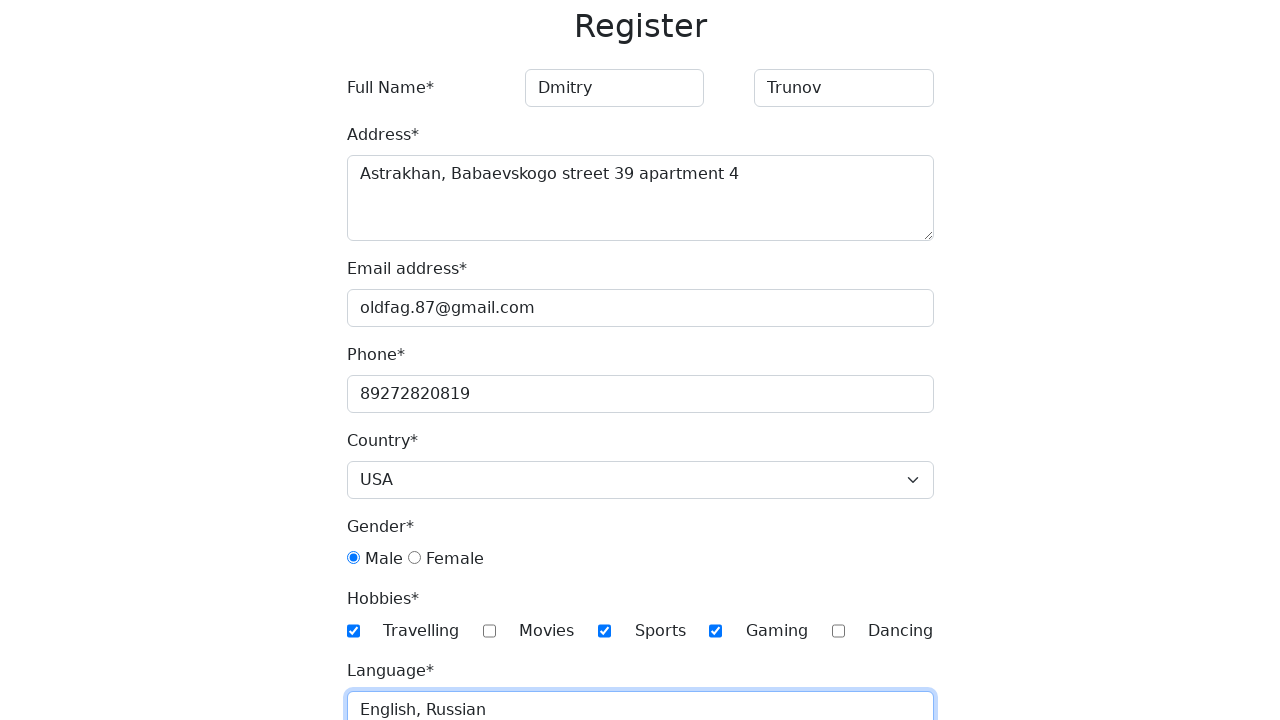

Selected birth day '28' on #day
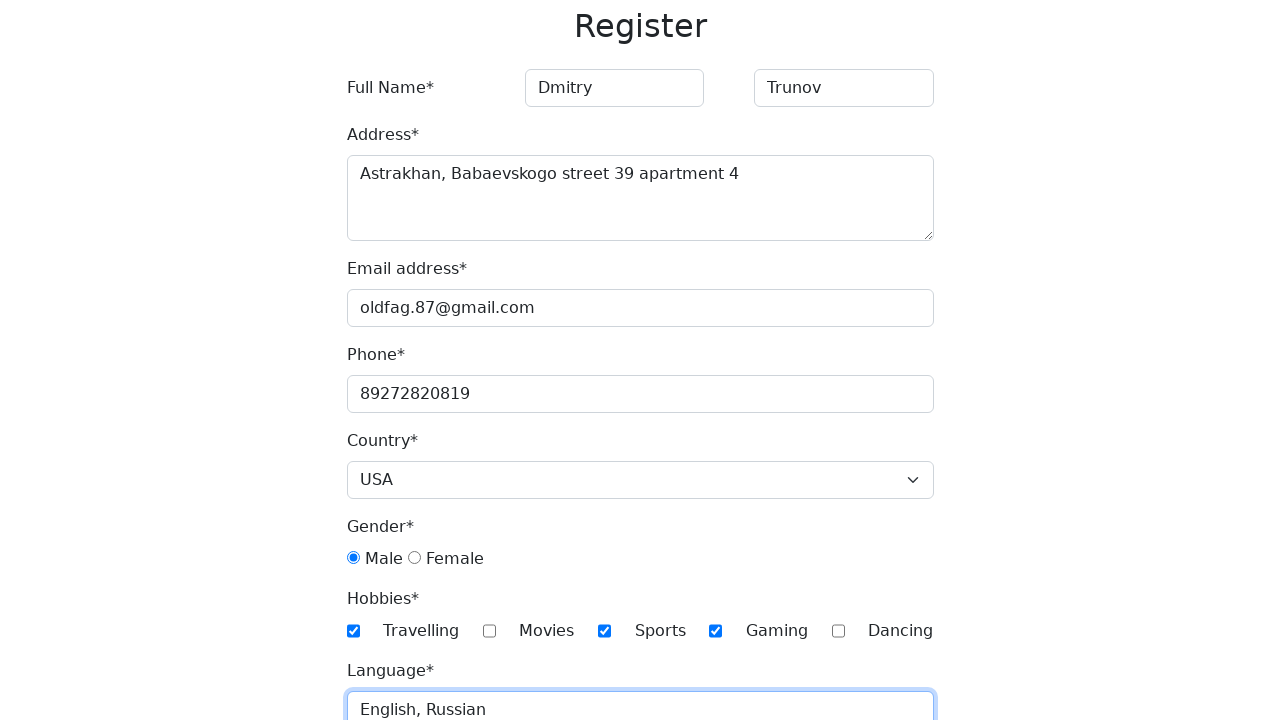

Filled password field with 'Passw0rd!' on #password
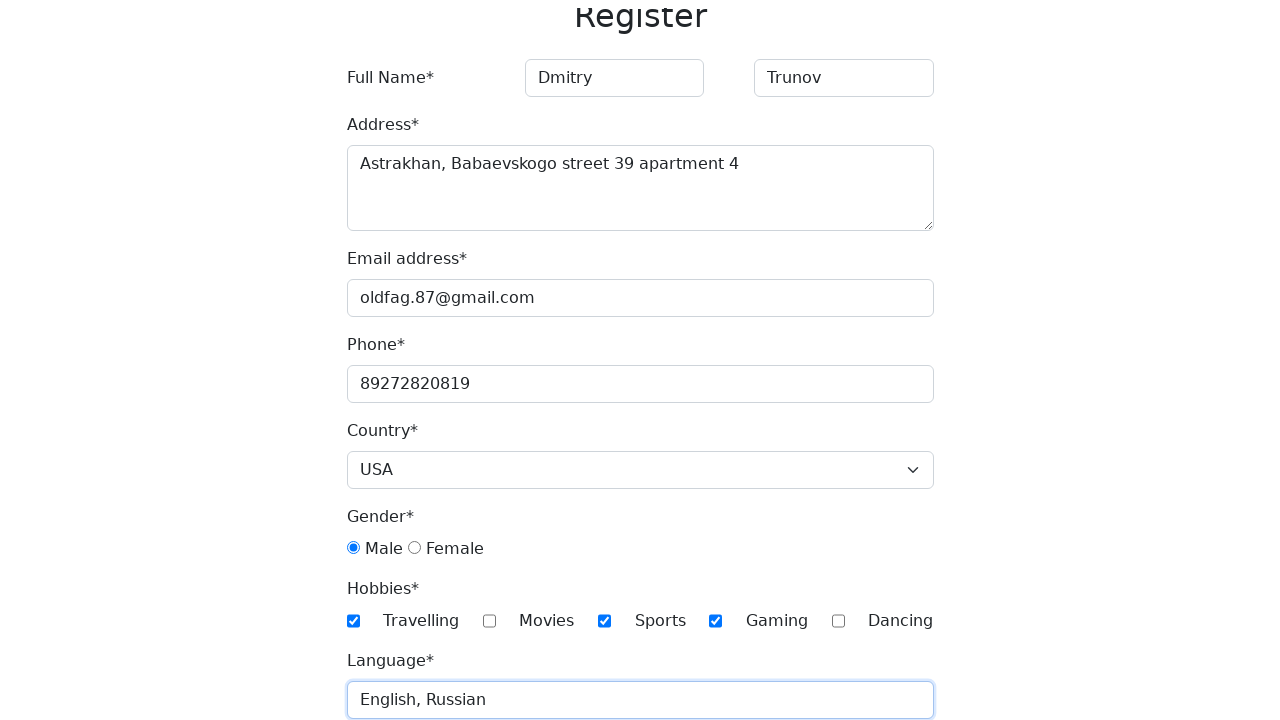

Filled password confirmation field with 'Passw0rd!' on #password-confirm
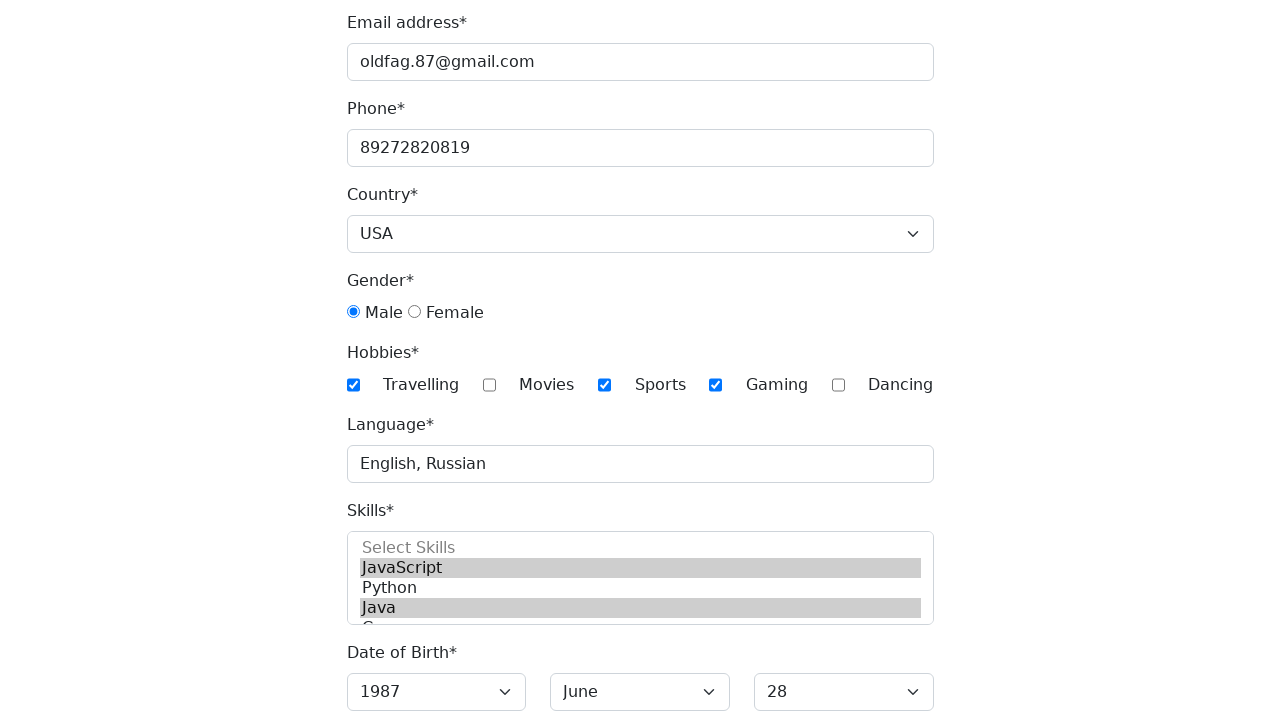

Clicked submit button to register at (388, 701) on [type="submit"]
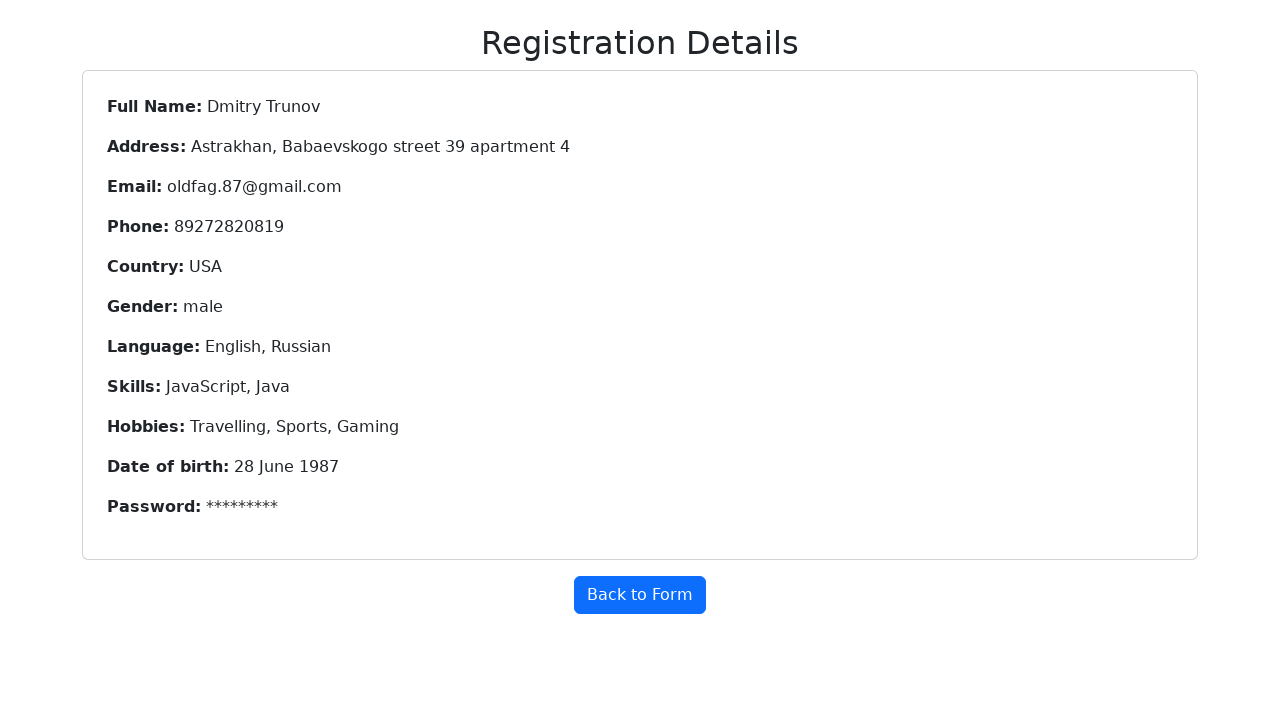

Registration confirmation page loaded with success heading
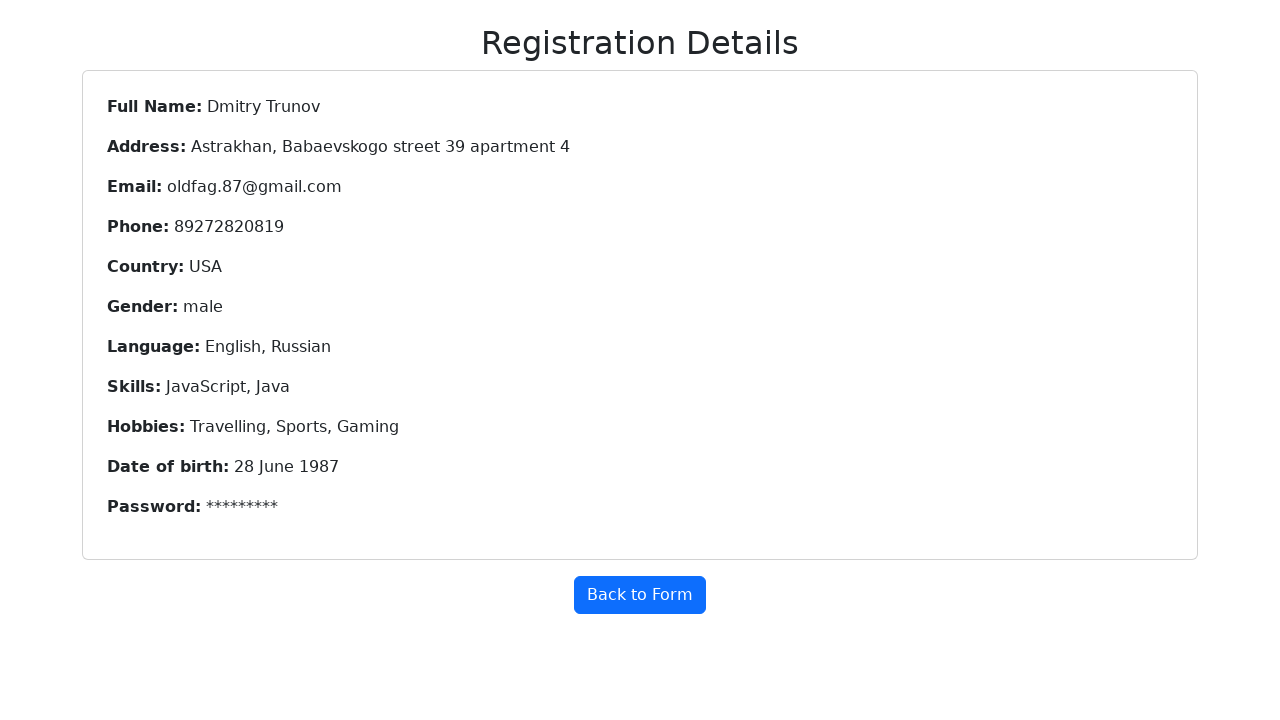

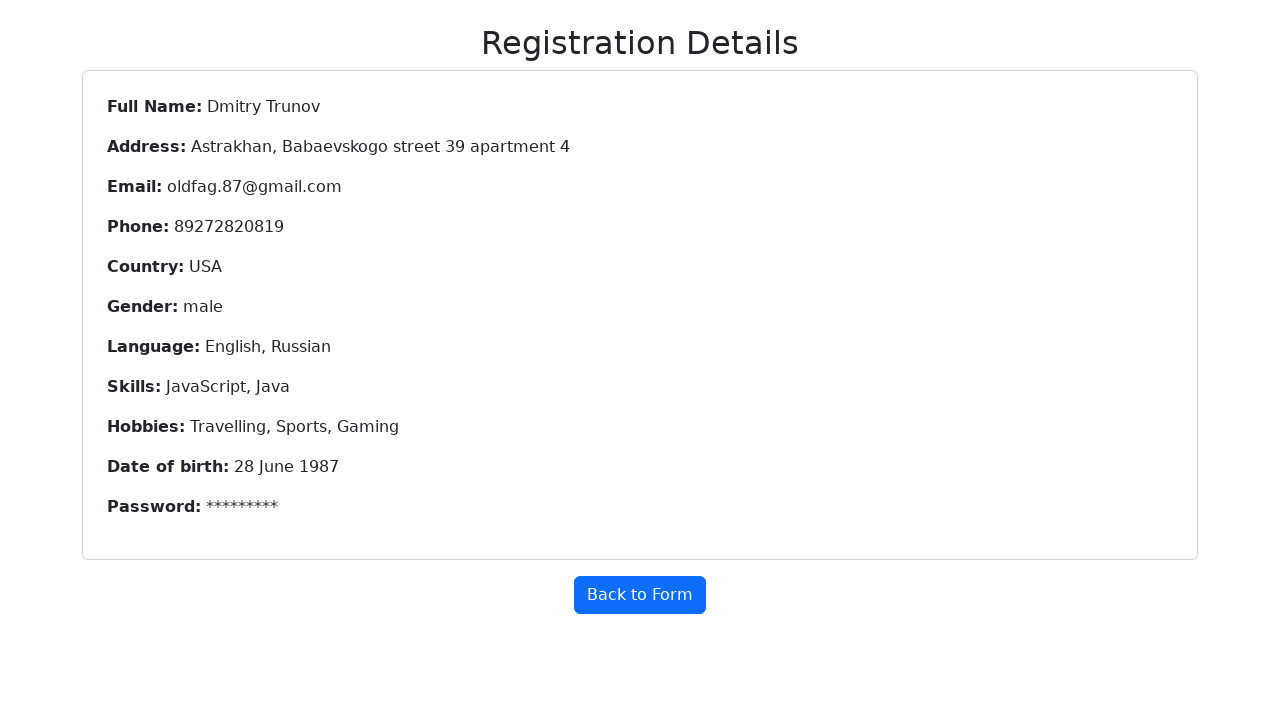